Tests drag and drop functionality on jQuery UI demo page by dragging an element and dropping it onto a target

Starting URL: https://jqueryui.com/droppable/

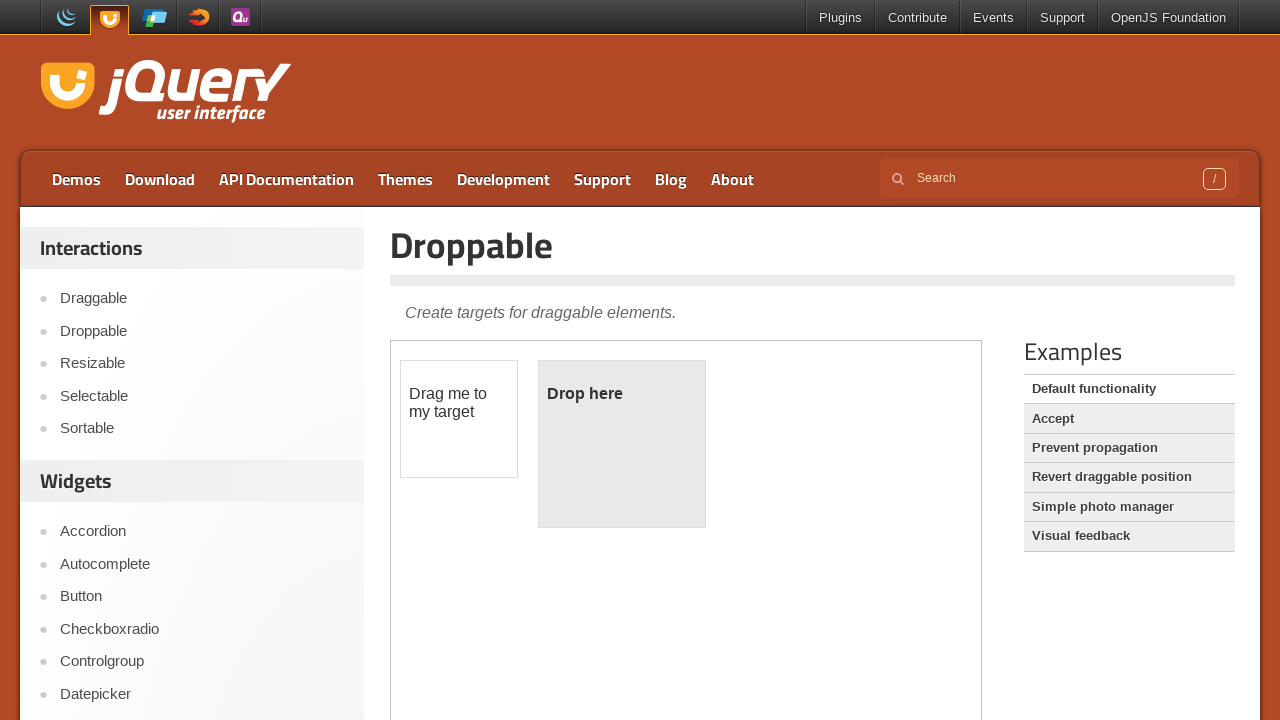

Located and switched to the iframe containing drag and drop demo
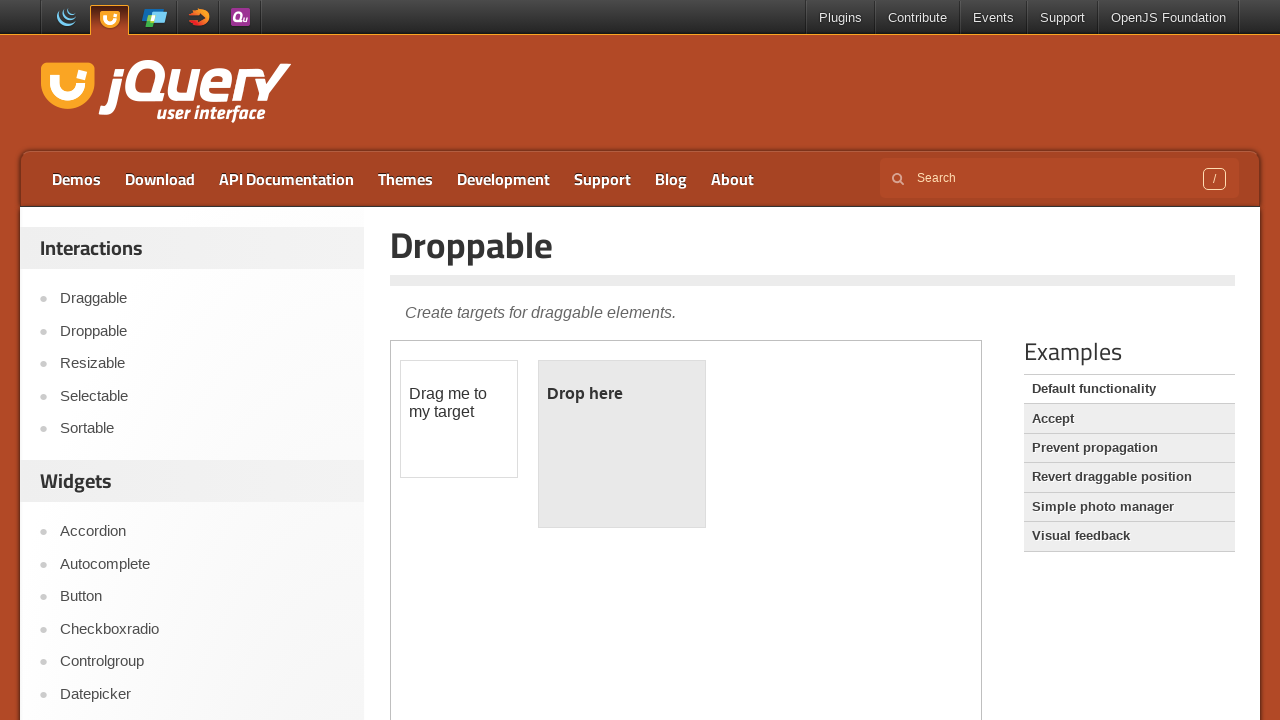

Located the draggable element with id 'draggable'
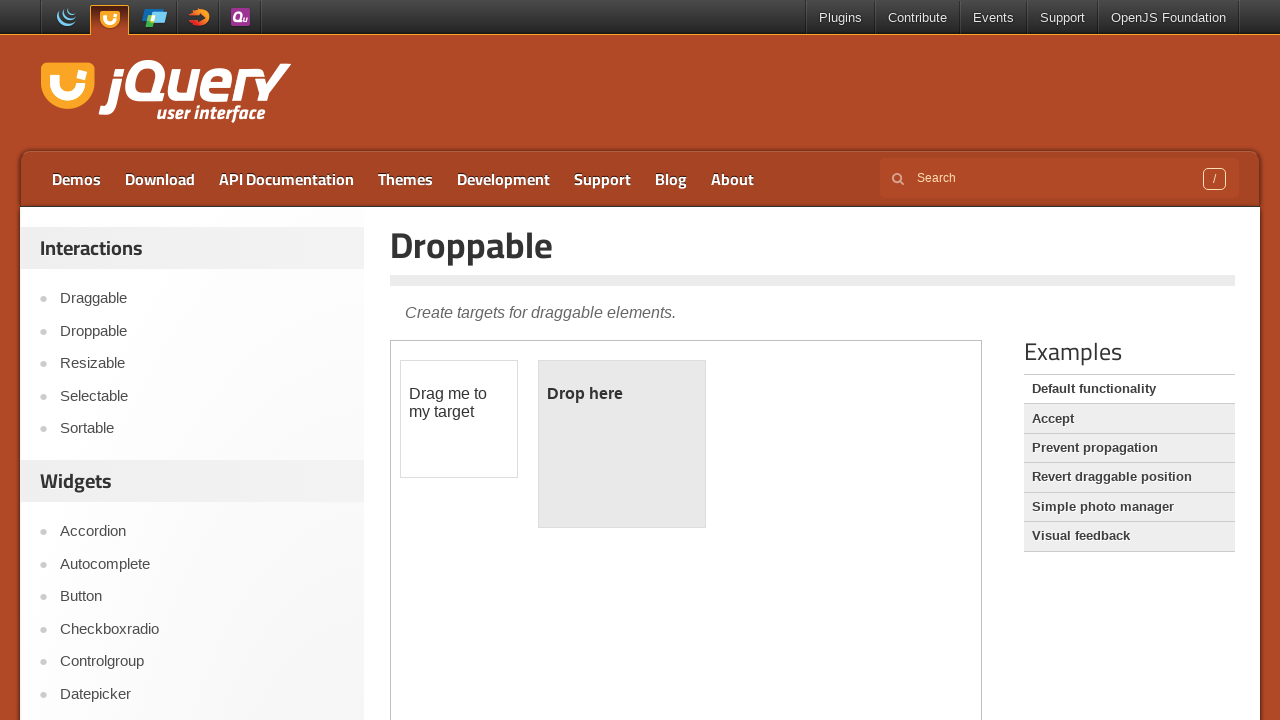

Located the droppable target element with id 'droppable'
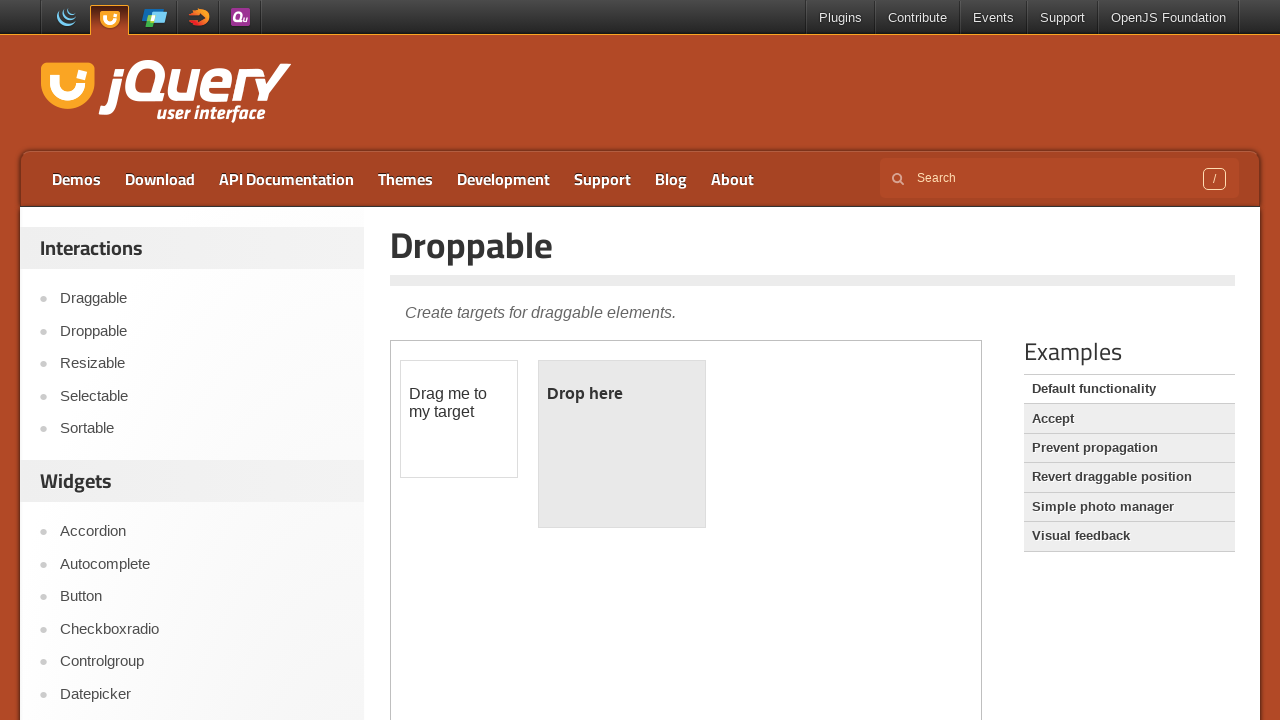

Performed drag and drop action - dragged element onto target at (622, 444)
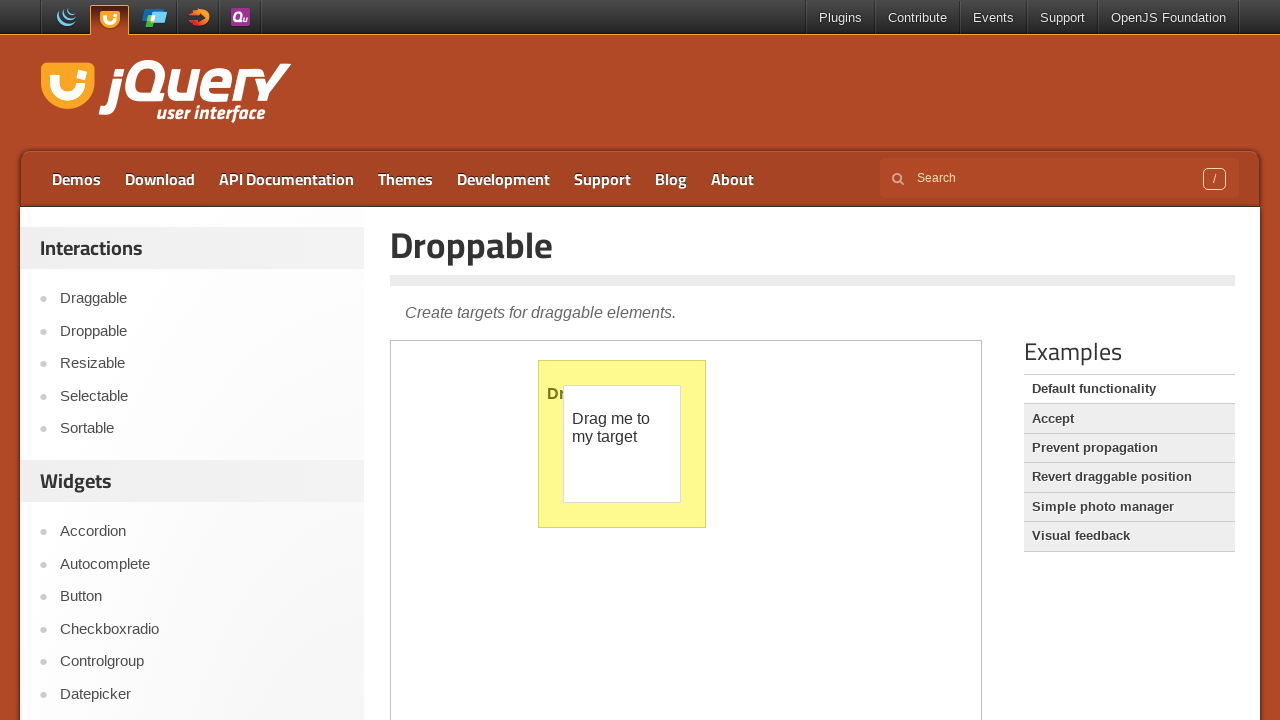

Retrieved text content from droppable element to verify drop success
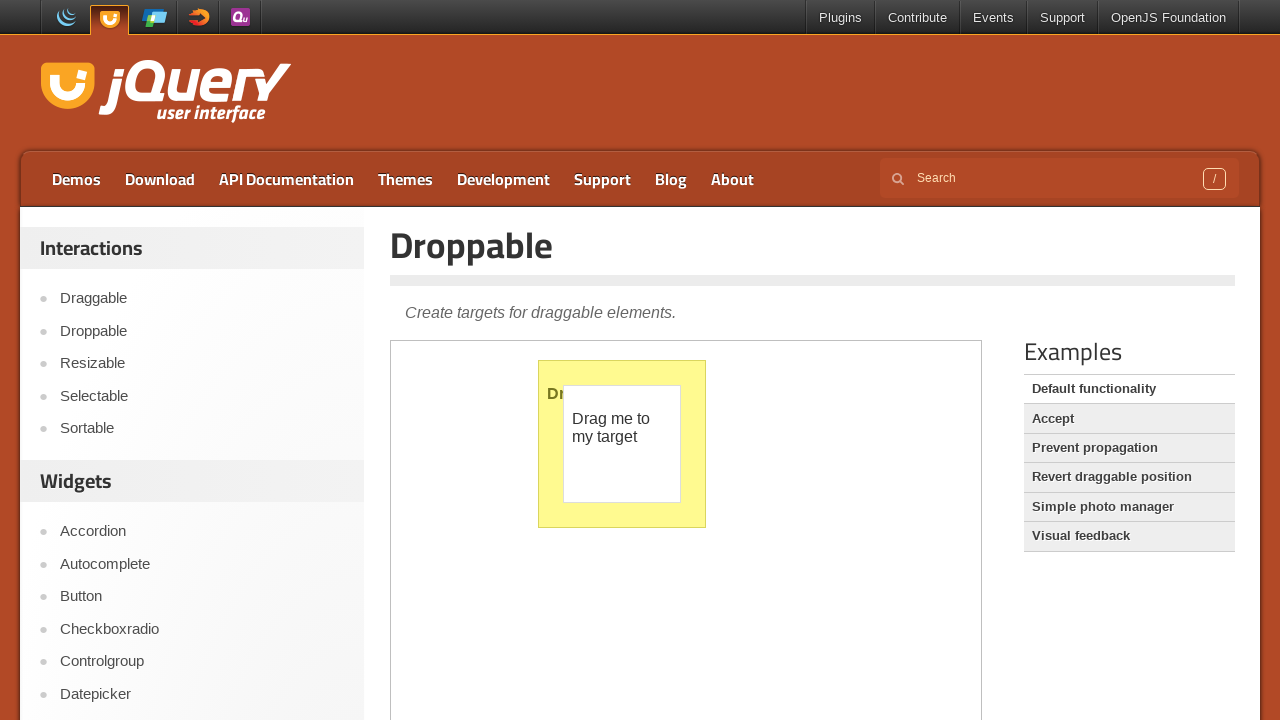

Verified that drop was successful - 'Dropped!' text found in target element
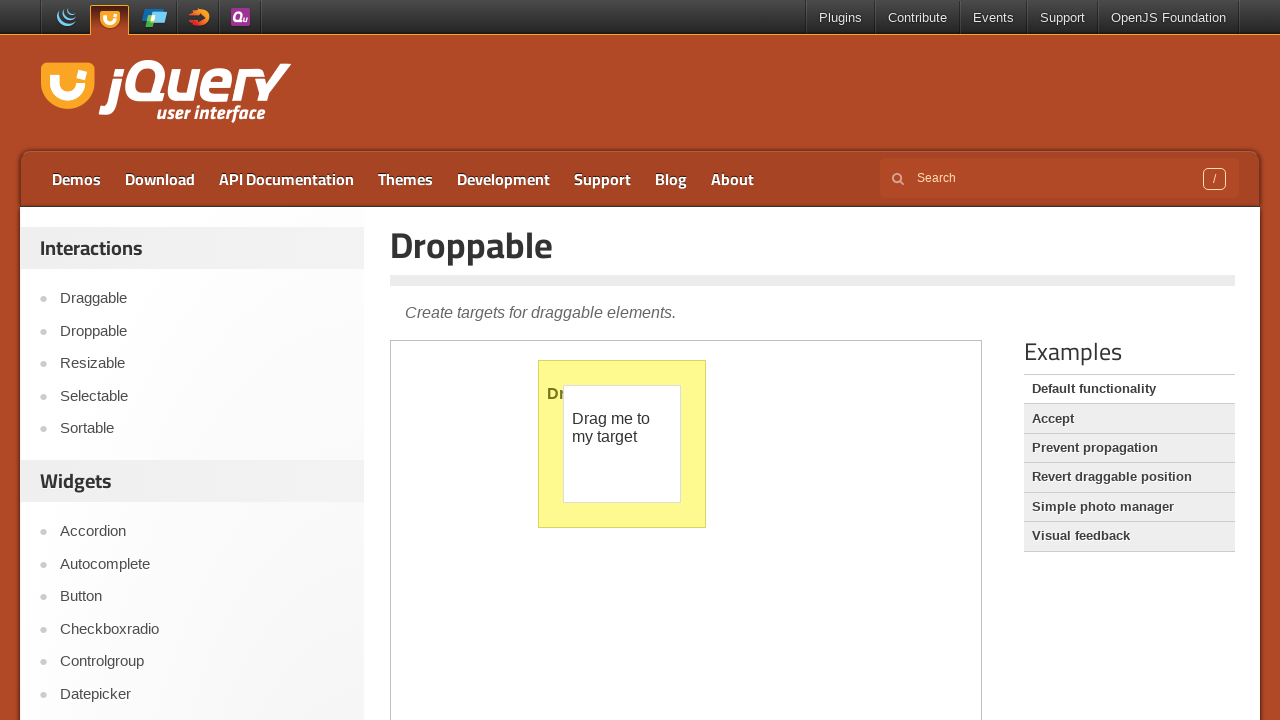

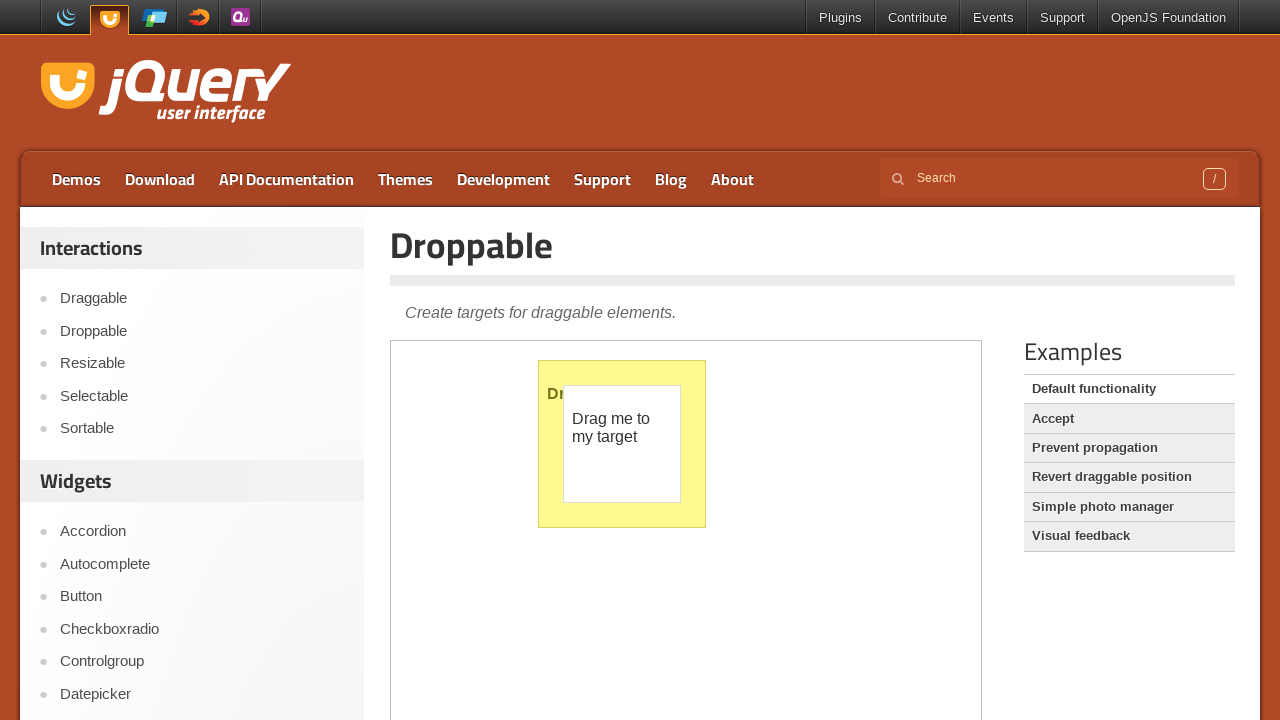